Navigates to UltimateQA website at 720p resolution and scrolls to the bottom of the page to load all content

Starting URL: https://www.ultimateqa.com

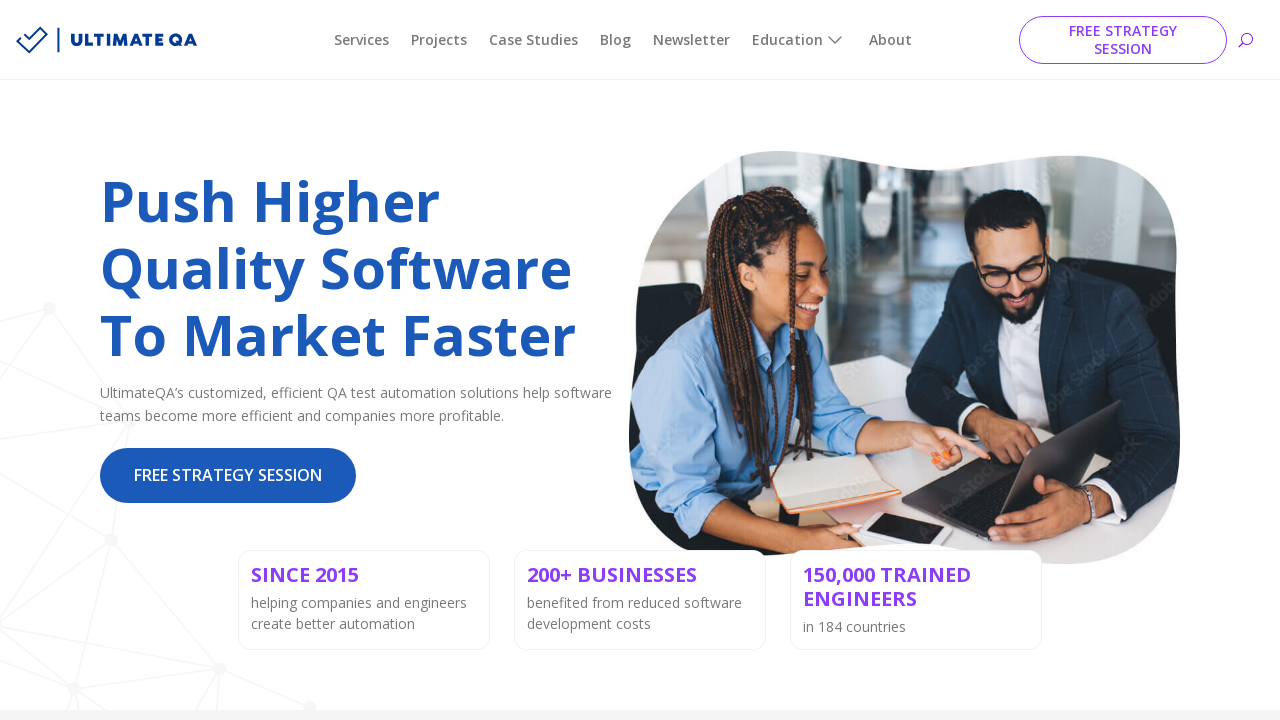

Set viewport to 720p resolution (1280x720)
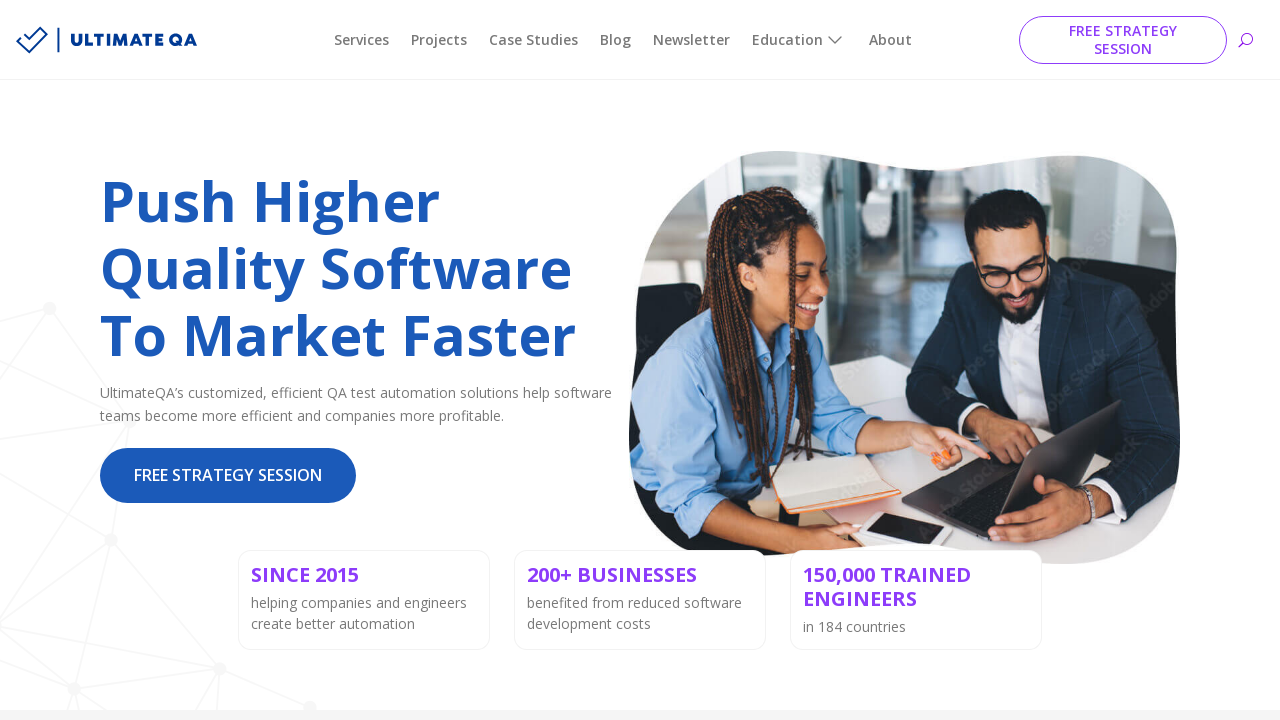

Scrolled to bottom of page to load all content
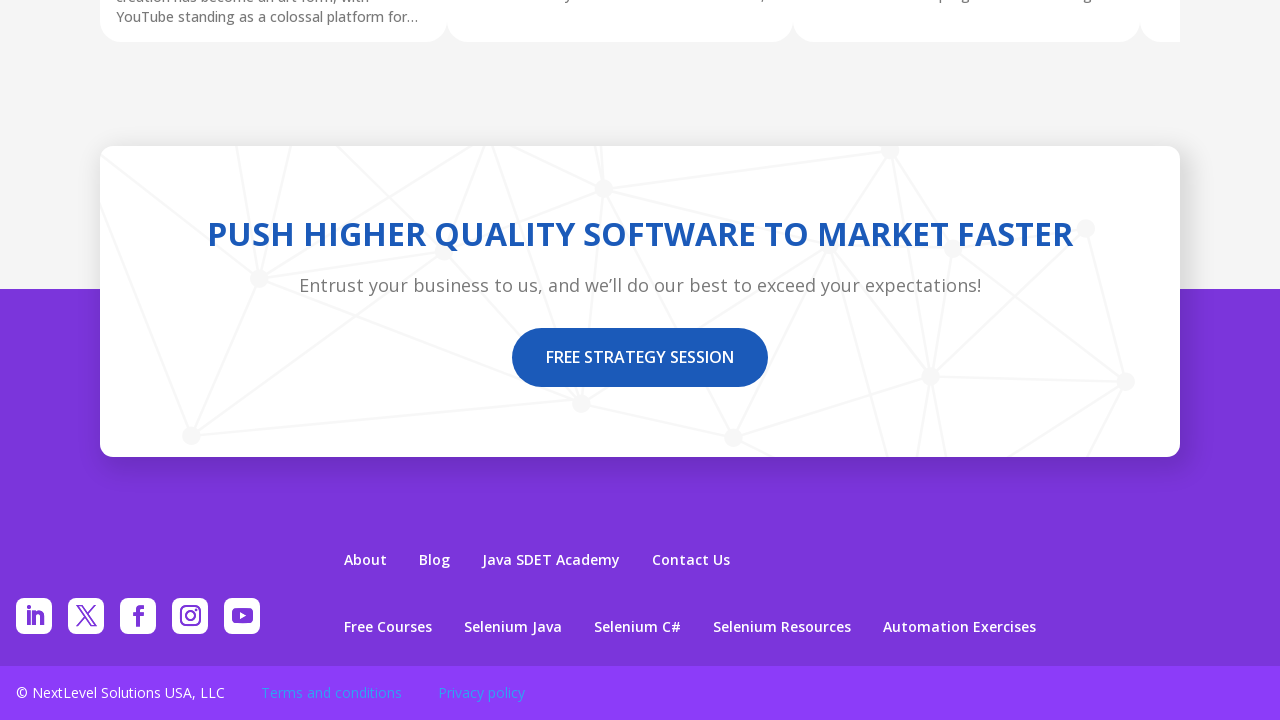

Waited for page to stabilize after scroll
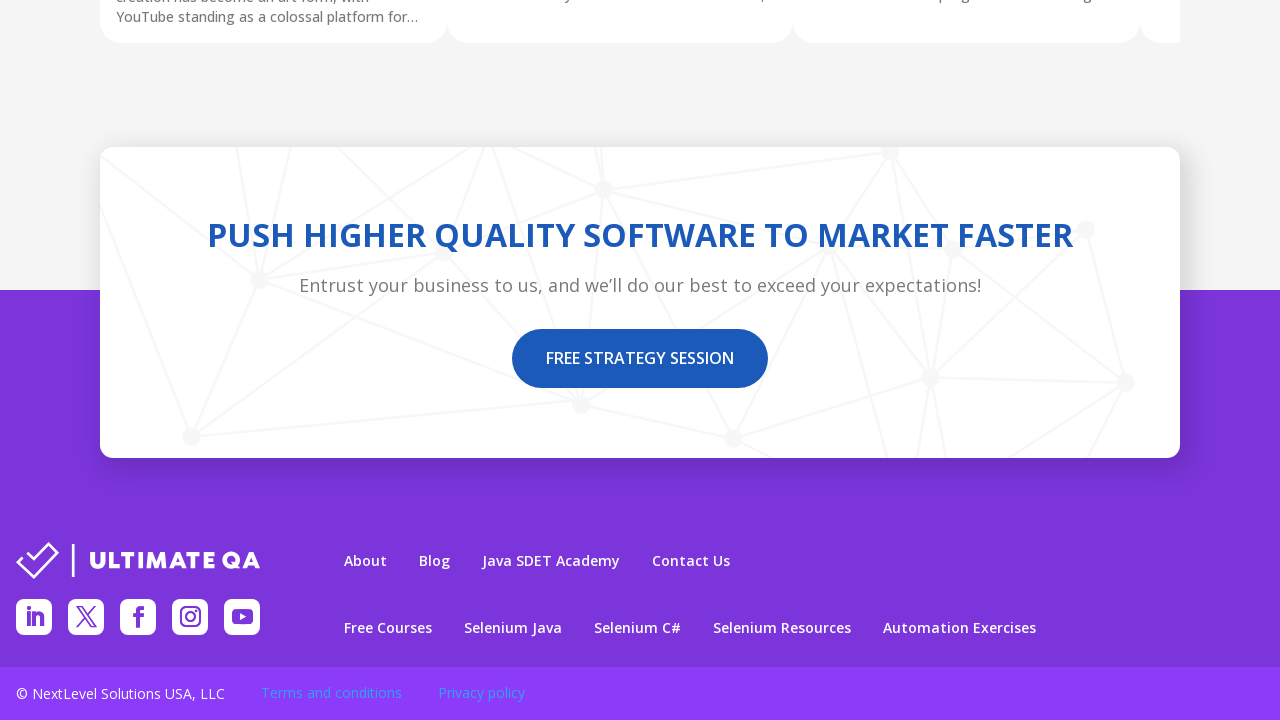

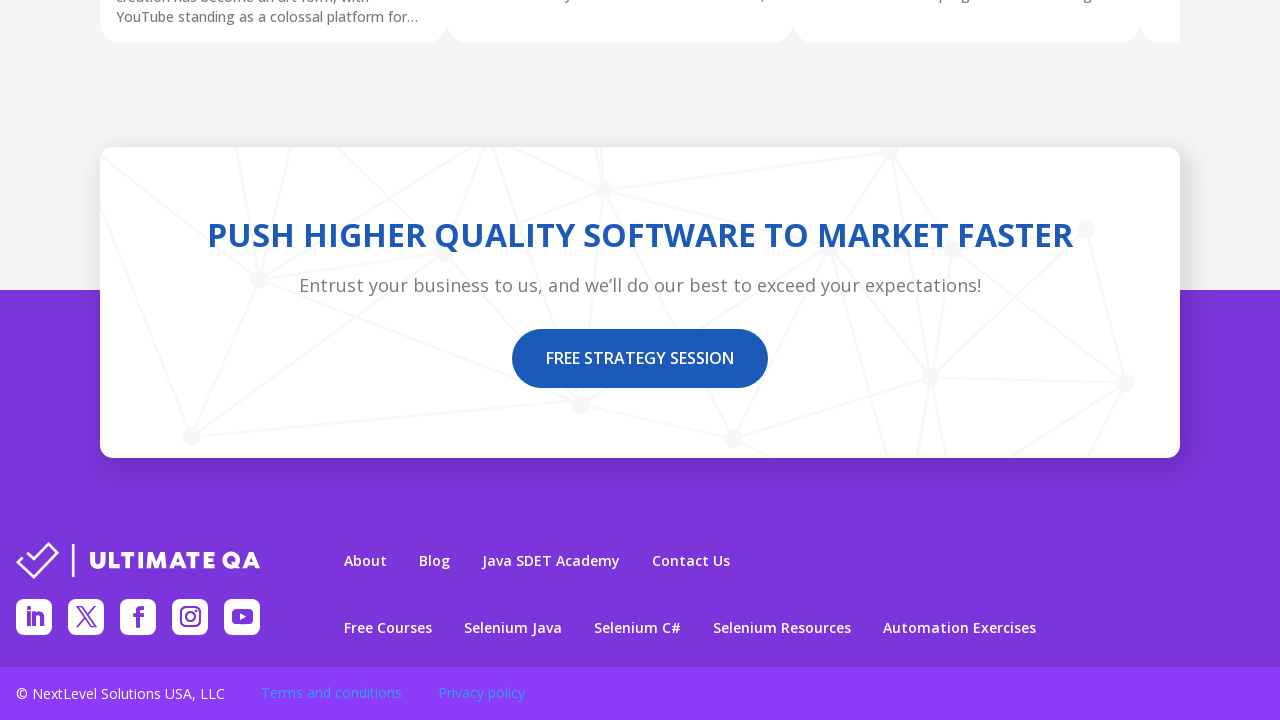